Navigates to Radio Button section and clicks Yes and Impressive radio buttons to verify selection

Starting URL: https://demoqa.com/

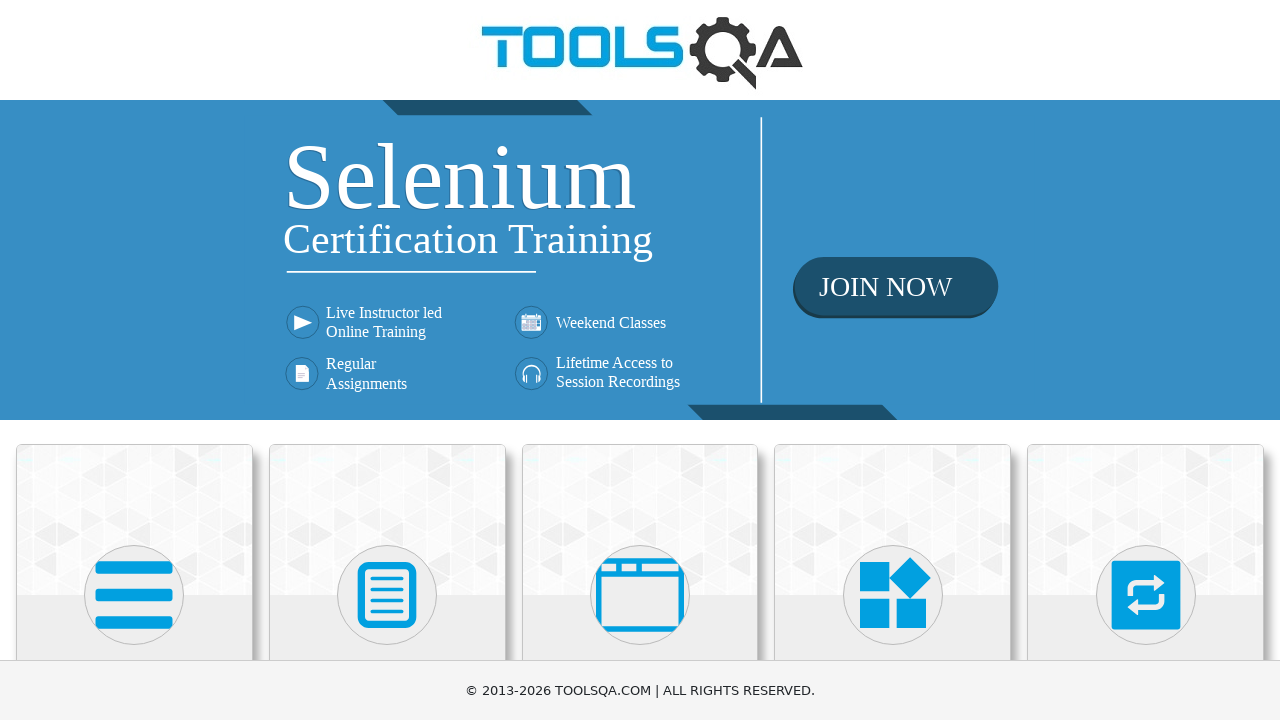

Clicked on Elements card at (134, 577) on xpath=//div[@class='category-cards']//div[1]//div[1]
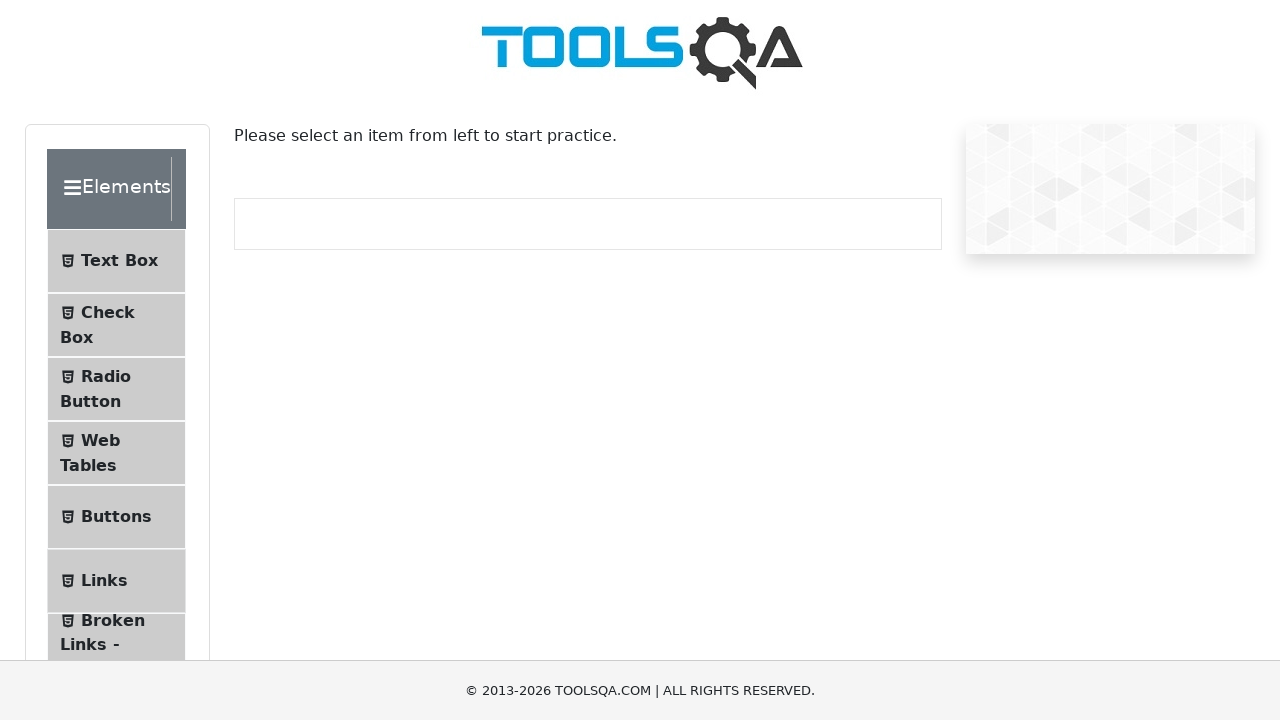

Clicked on Radio Button menu item at (106, 376) on xpath=//span[normalize-space()='Radio Button']
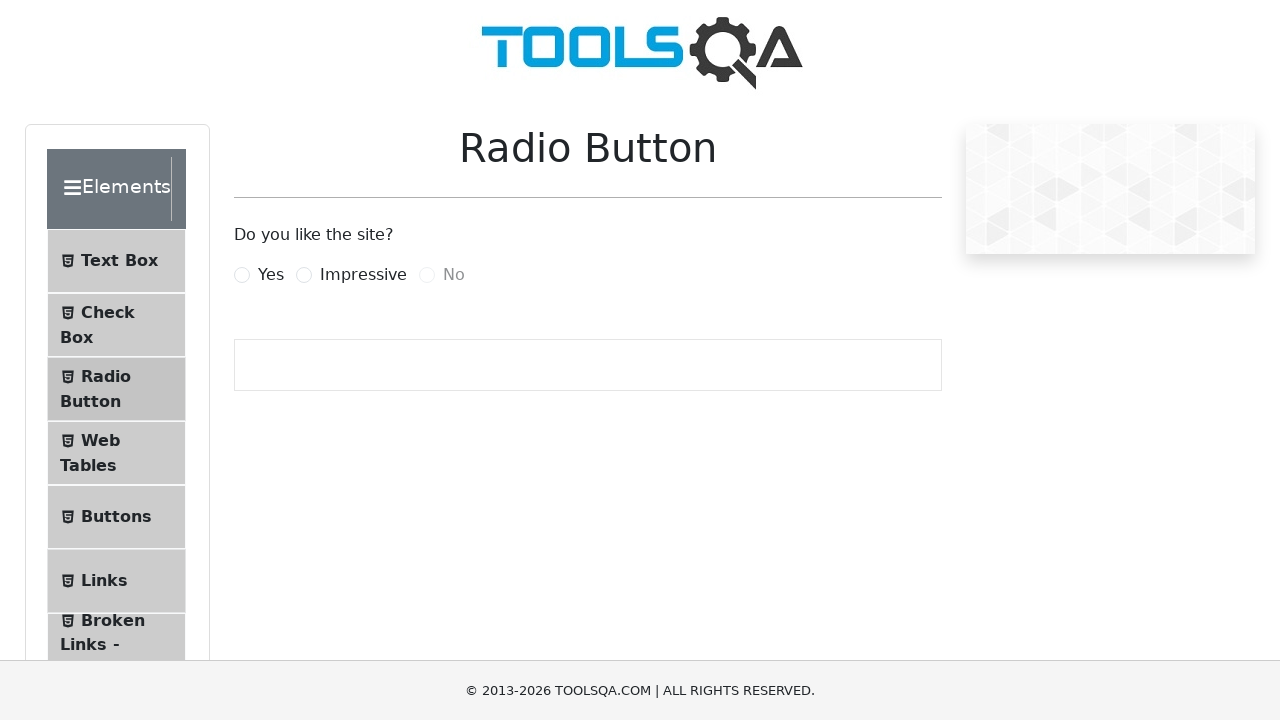

Clicked Yes radio button at (271, 275) on label[for='yesRadio']
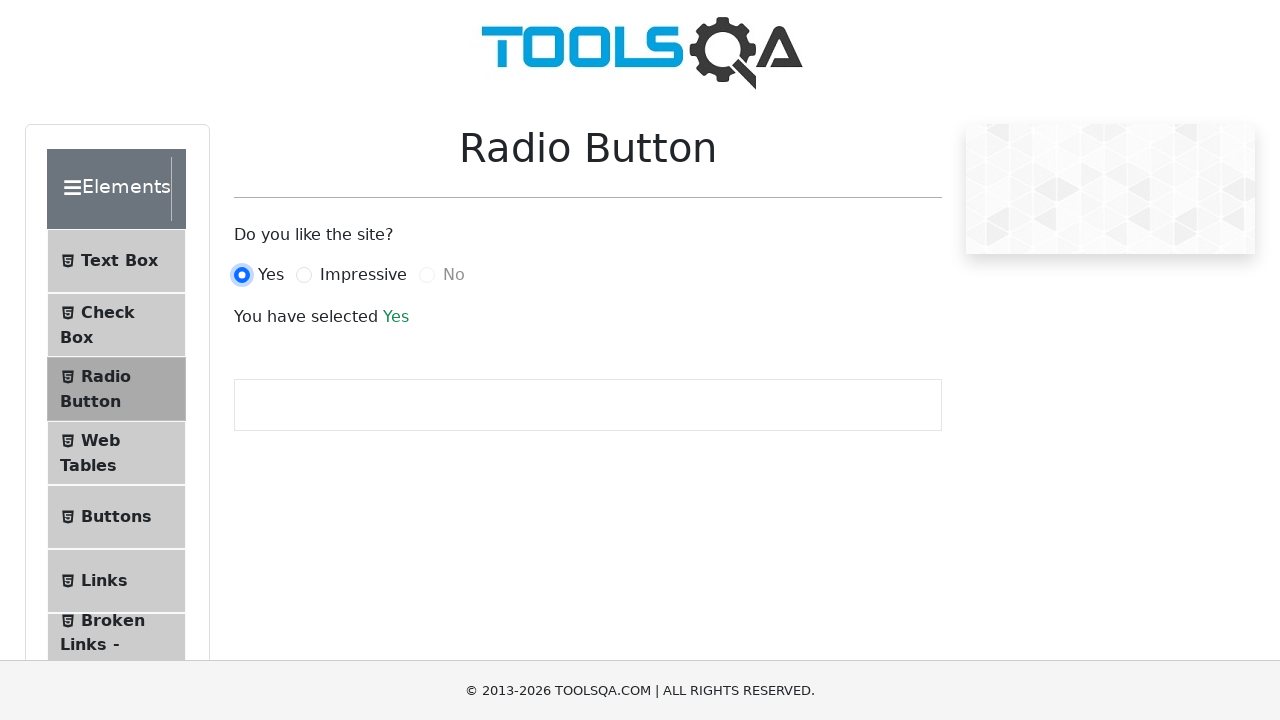

Success text appeared after selecting Yes radio button
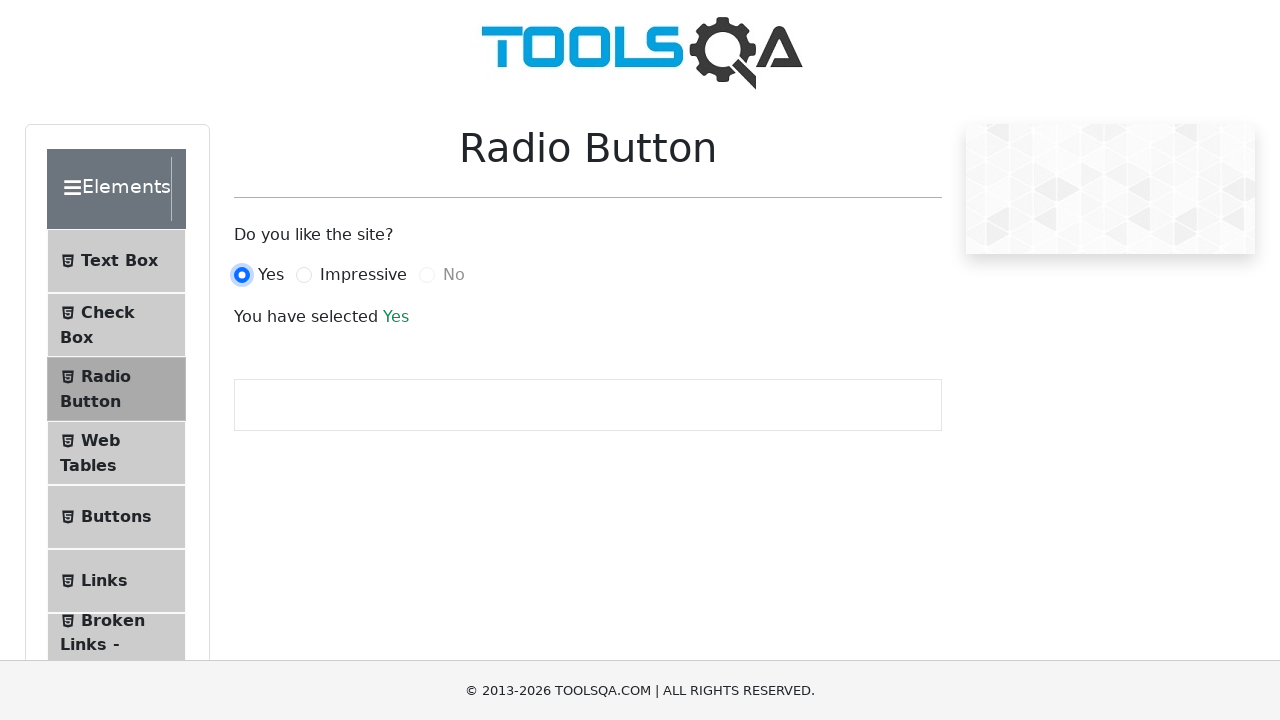

Clicked Impressive radio button at (363, 275) on label[for='impressiveRadio']
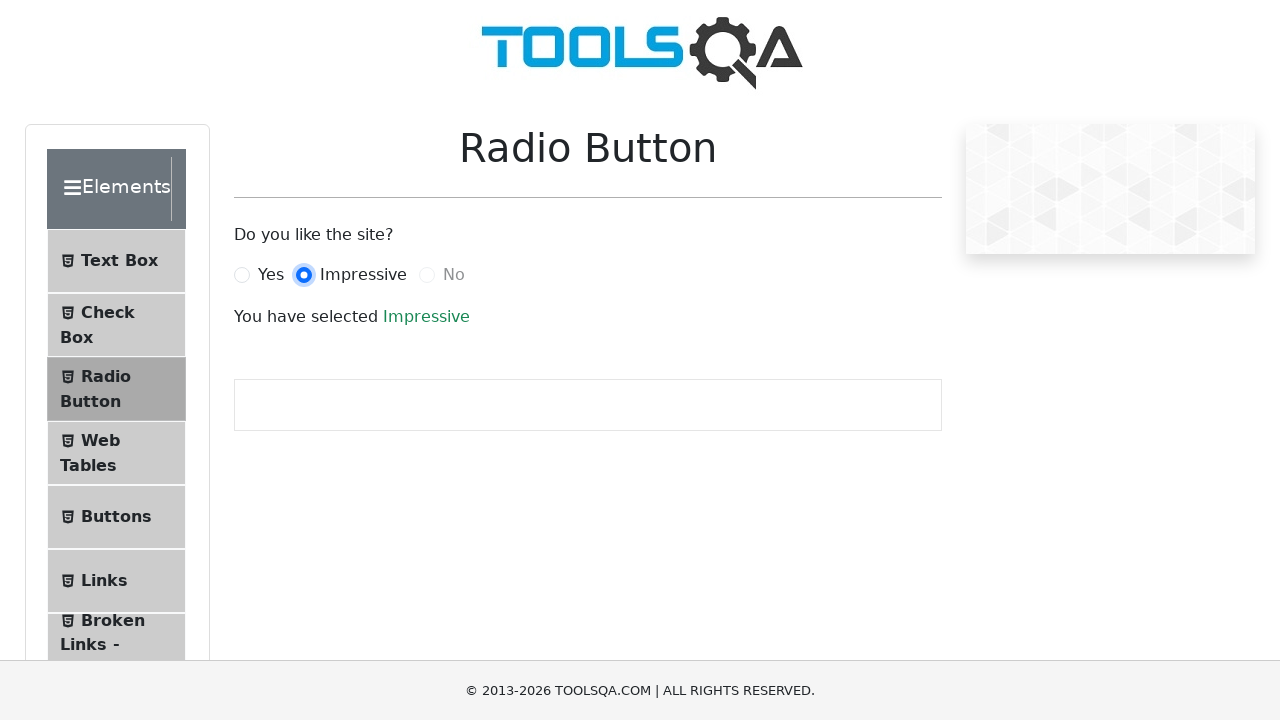

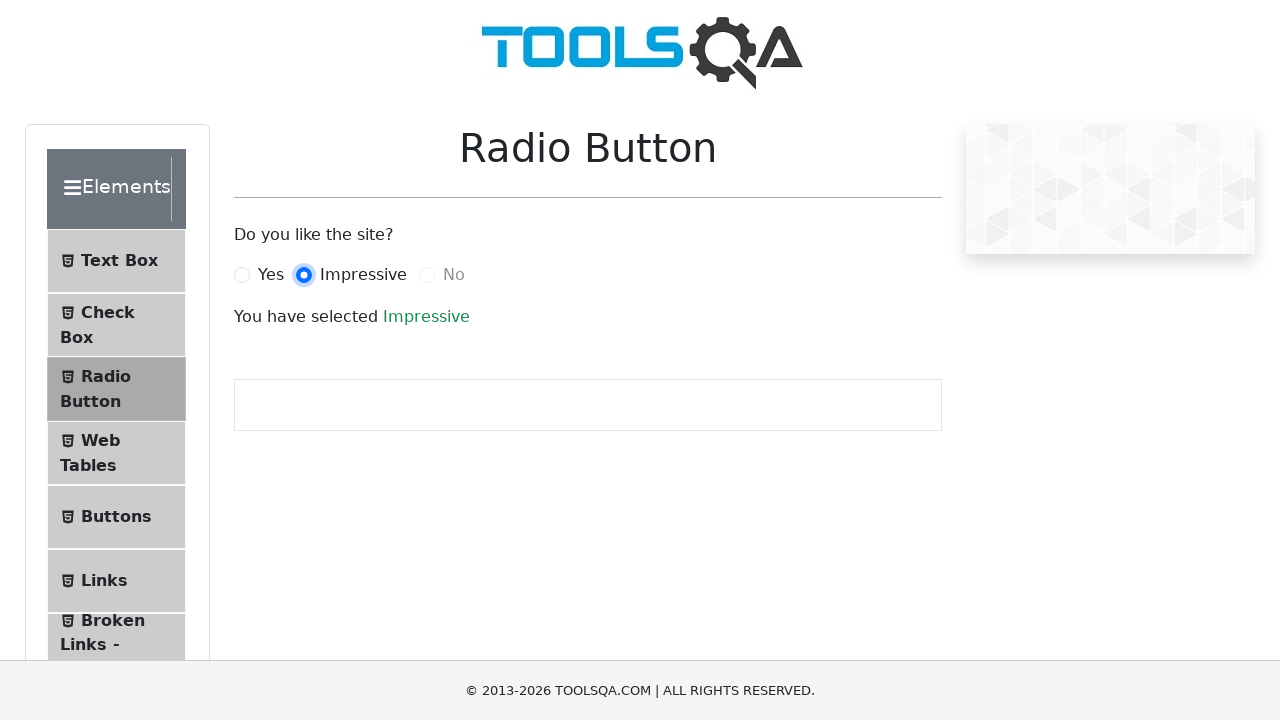